Tests browser navigation commands by navigating to Ryanair, then to Onet.pl, using back/forward buttons, and refreshing the page to verify browser navigation functionality.

Starting URL: https://www.ryanair.com

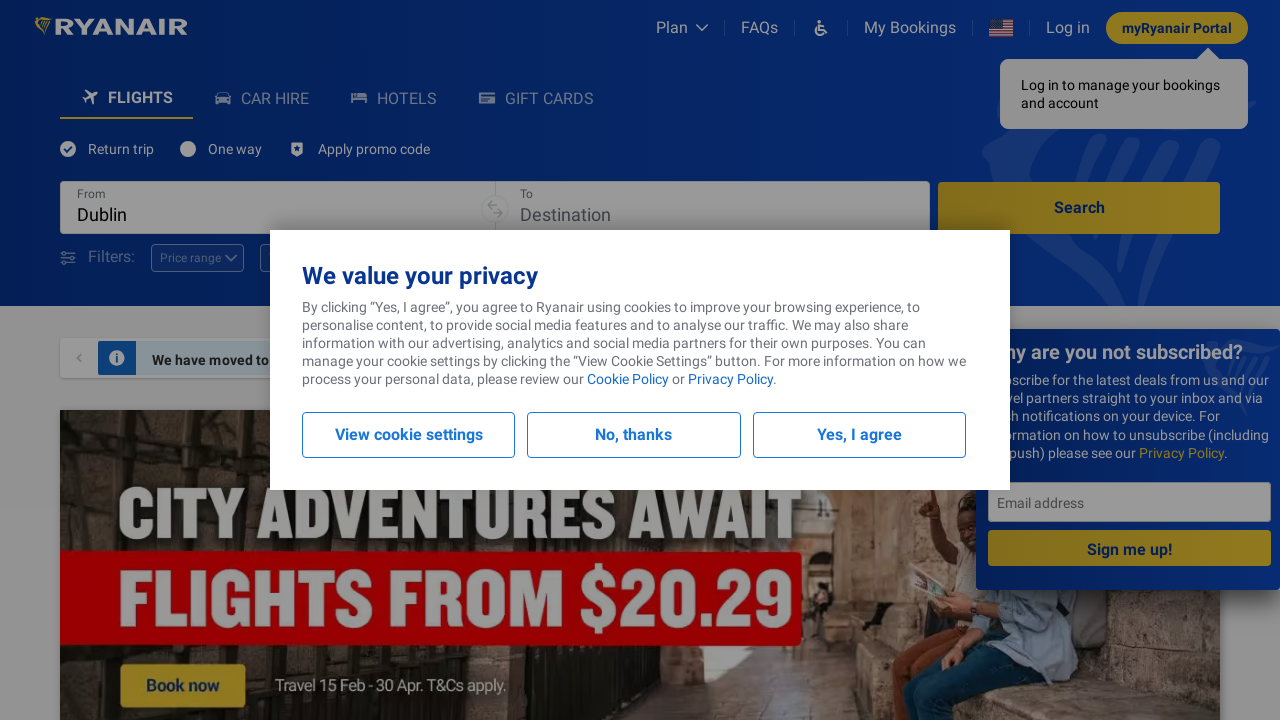

Navigated to https://www.onet.pl
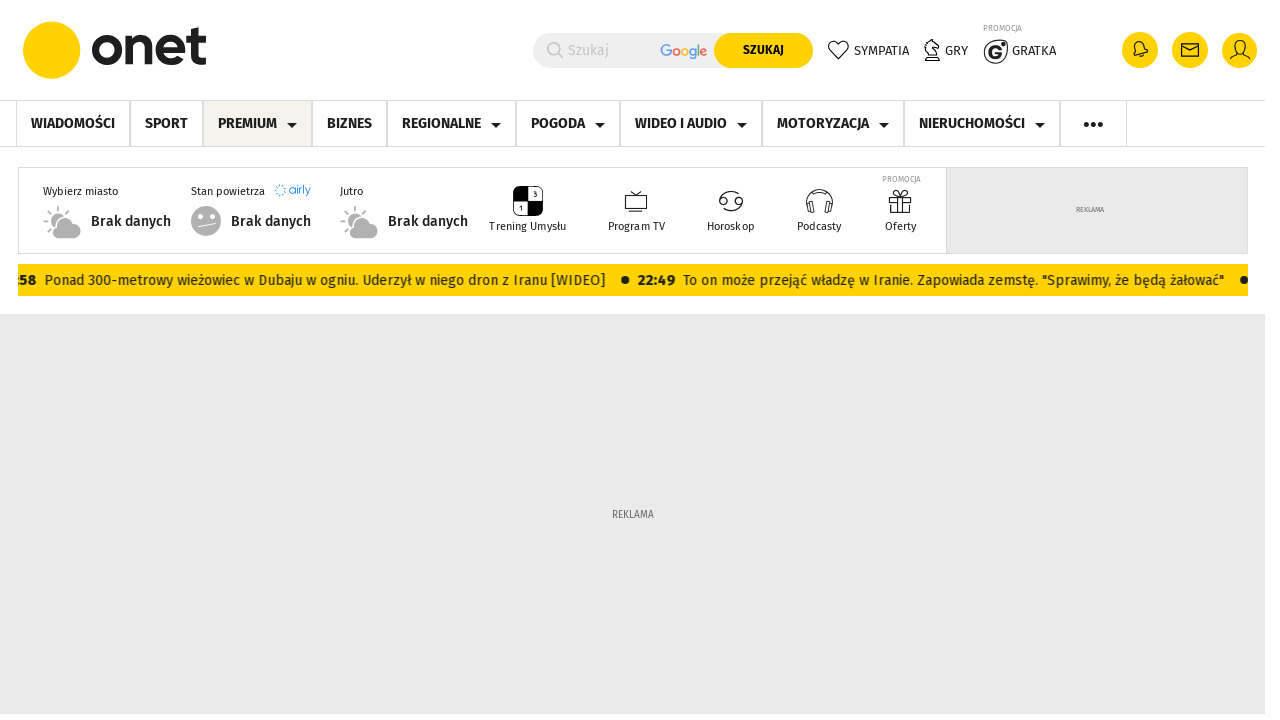

Navigated back to Ryanair page
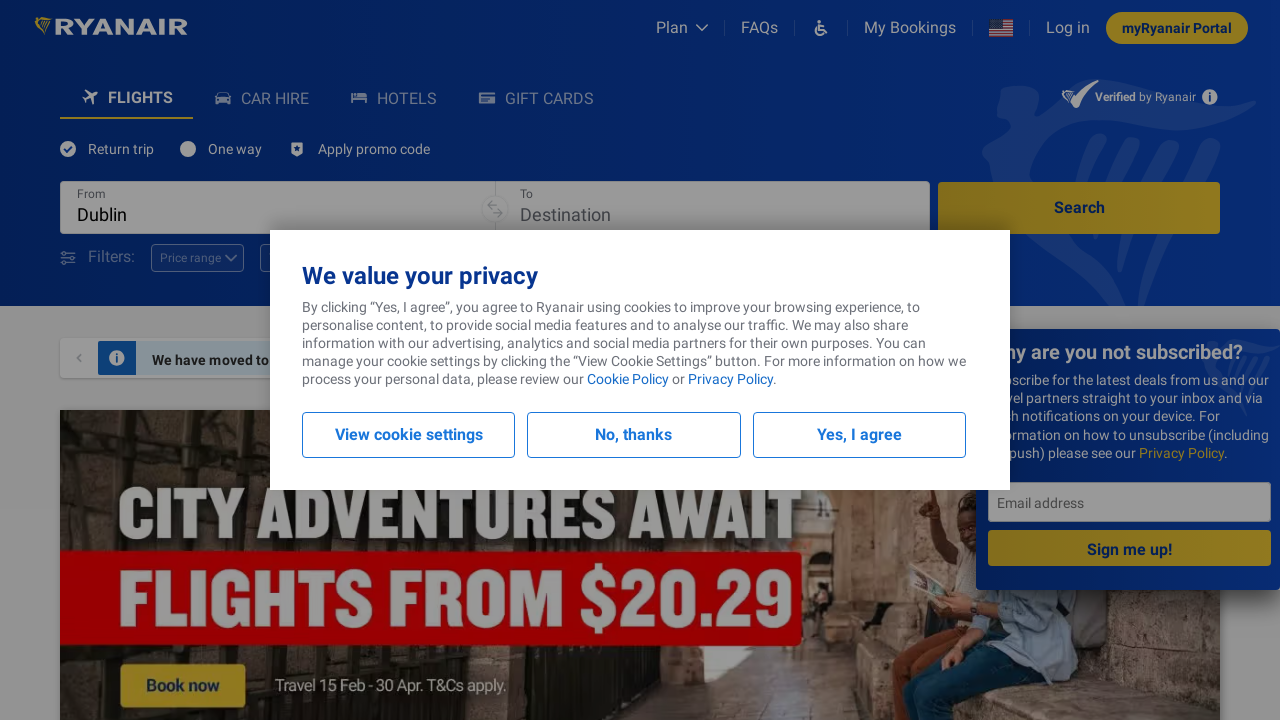

Page load completed
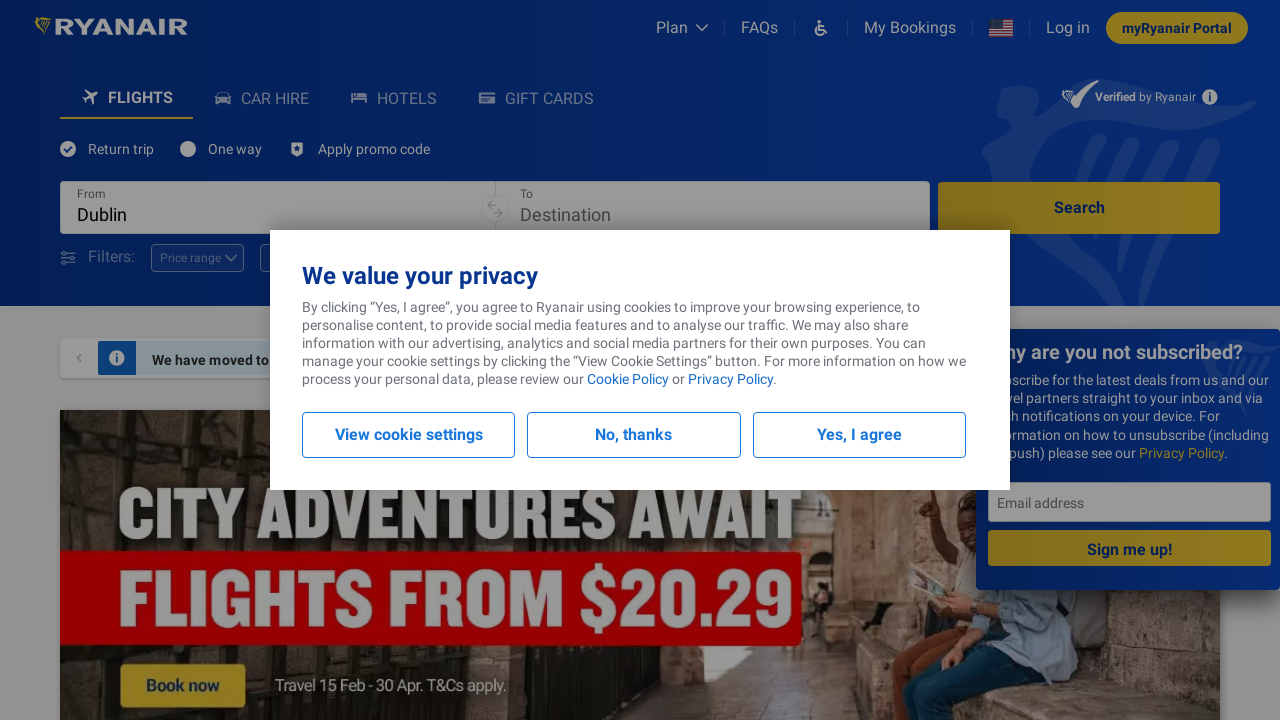

Refreshed the current page
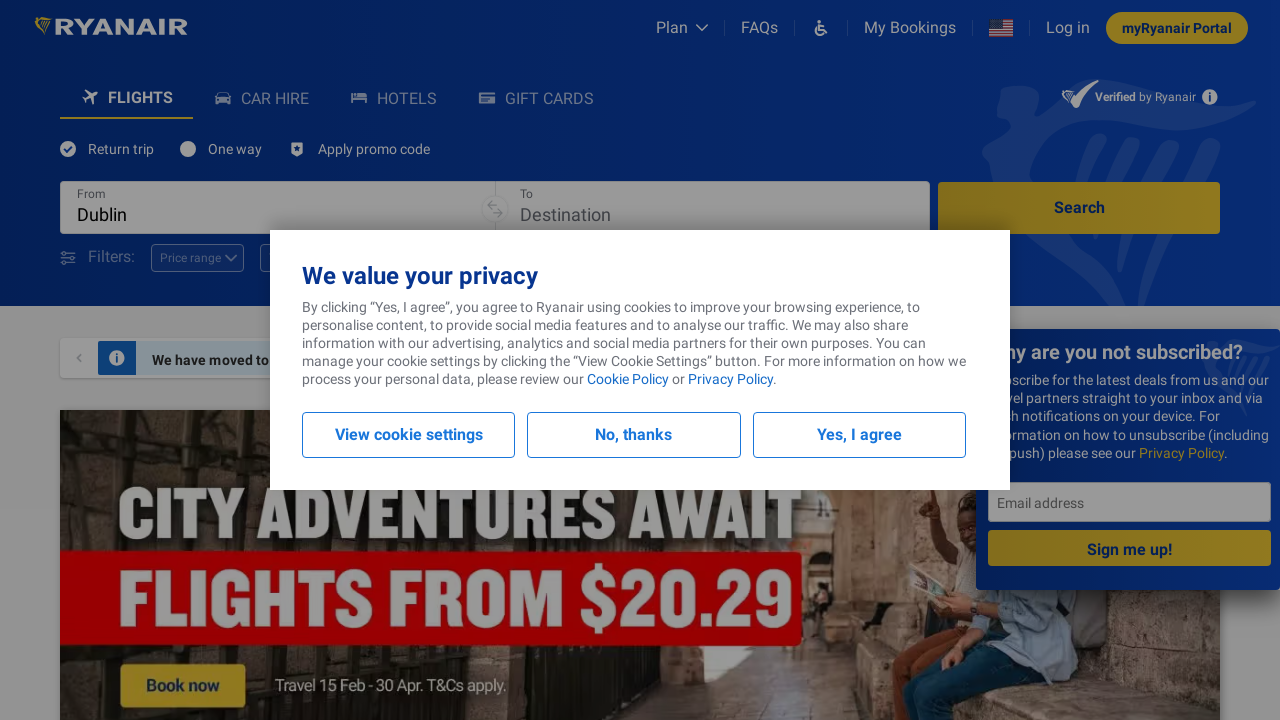

Navigated forward to Onet.pl page
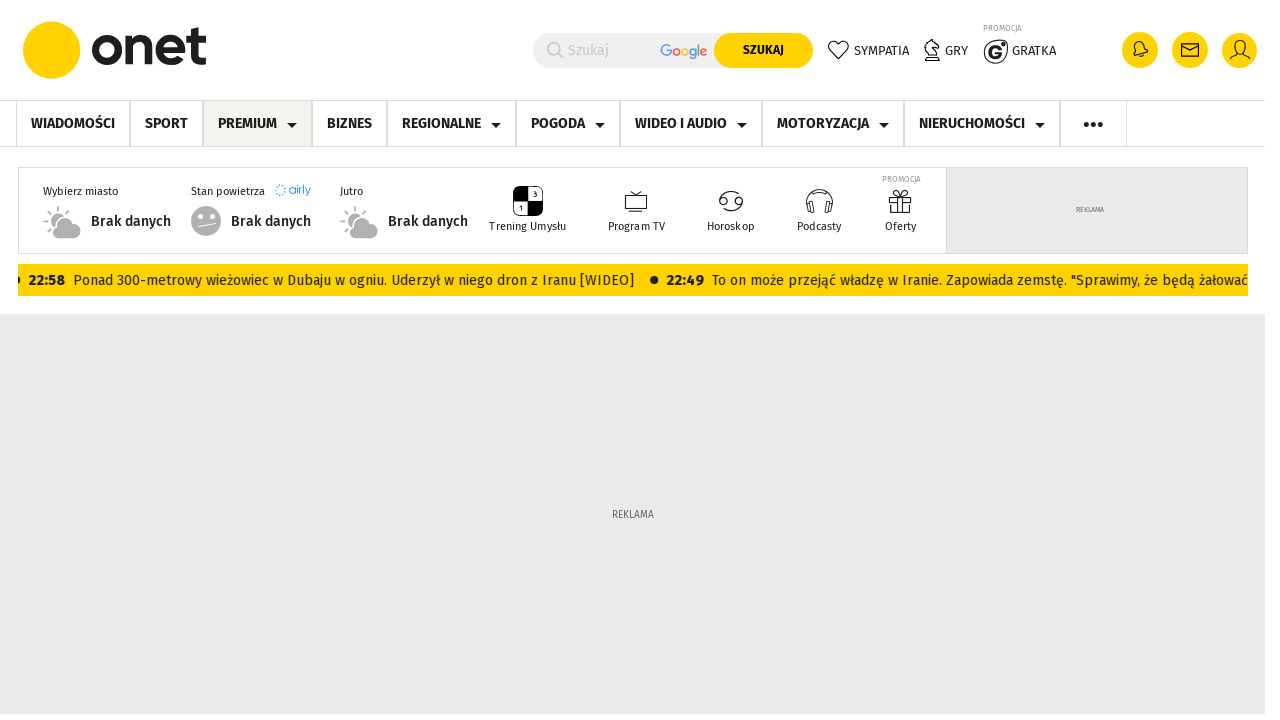

Page load completed
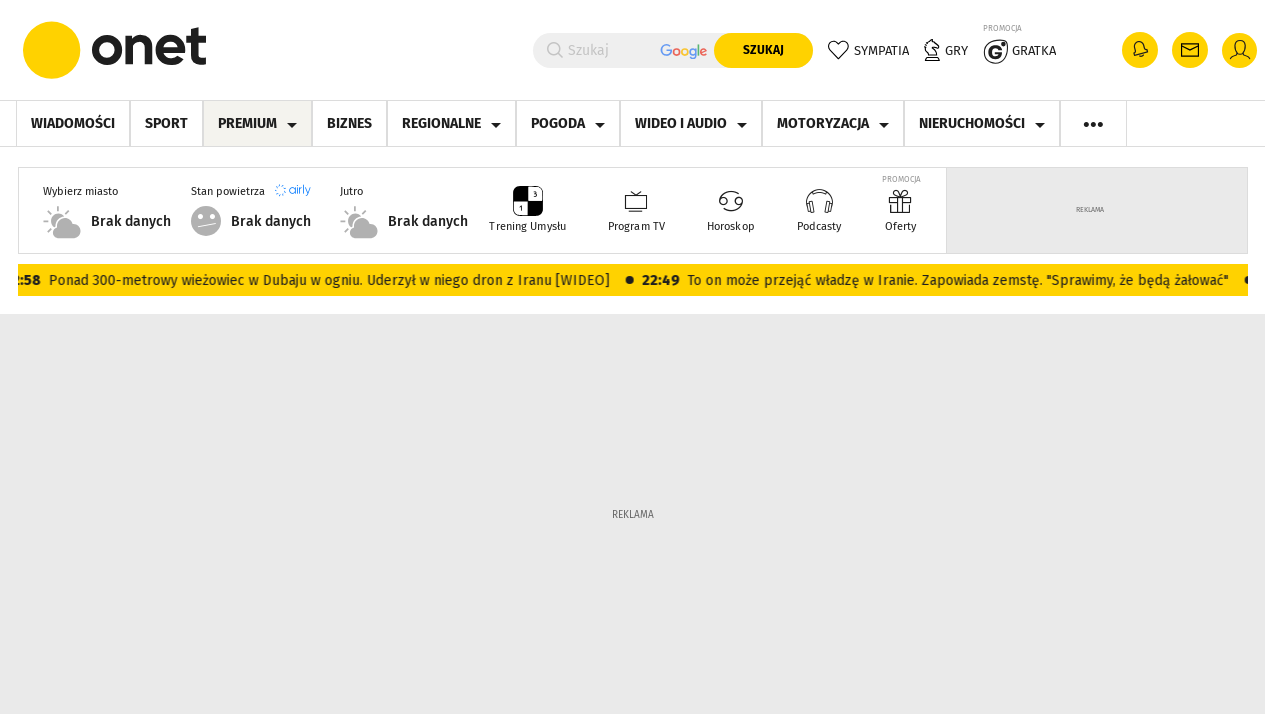

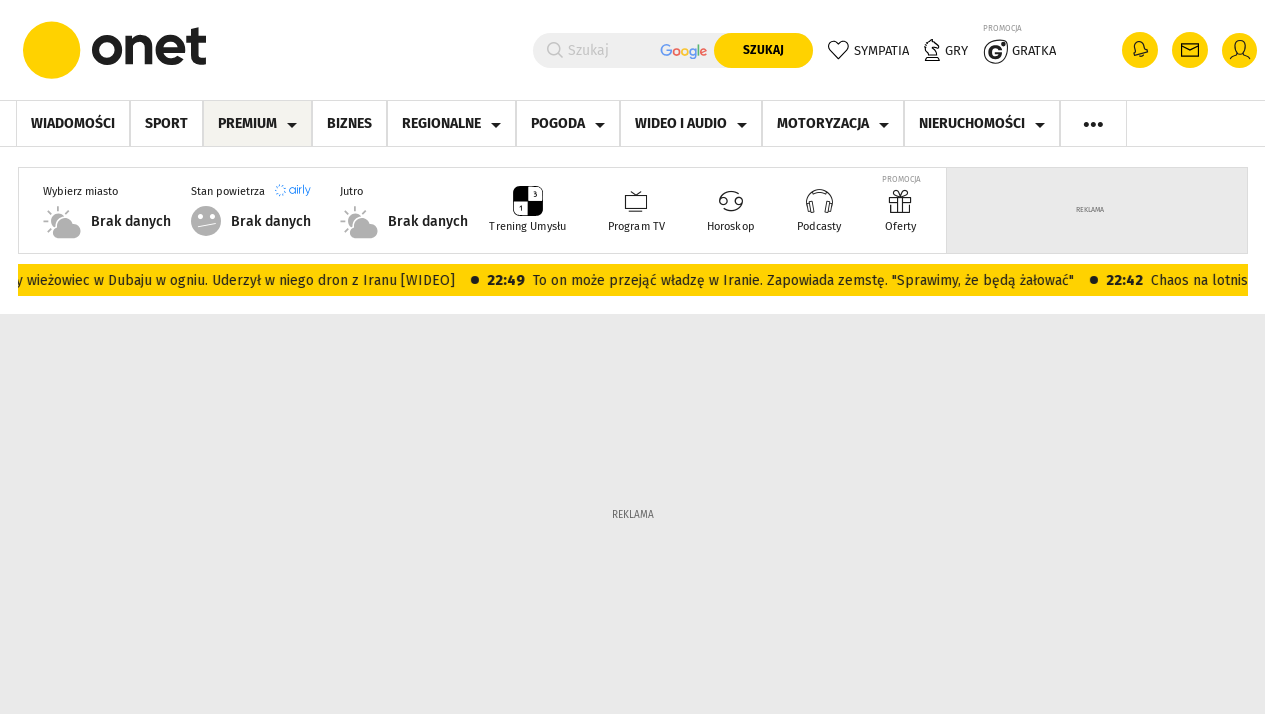